Tests a math form by reading a value from the page, calculating a mathematical result, filling in the answer, checking required checkboxes, and submitting the form

Starting URL: https://suninjuly.github.io/math.html

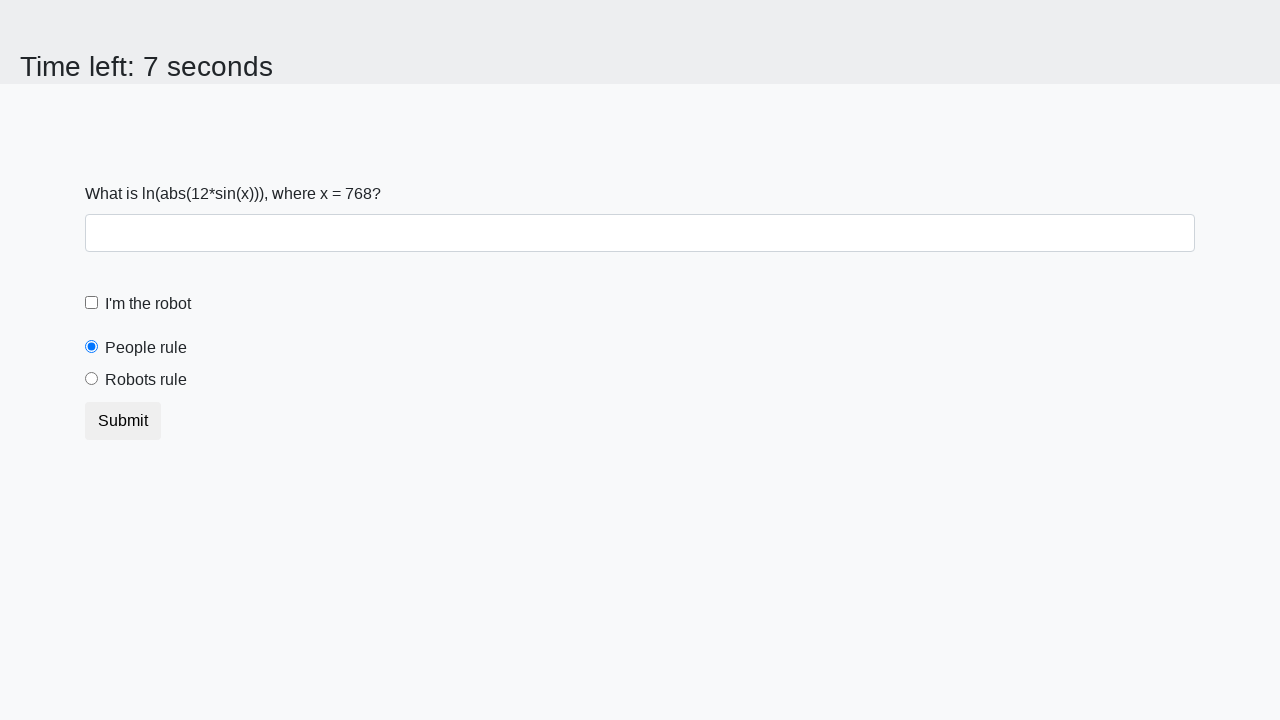

Located the input value element
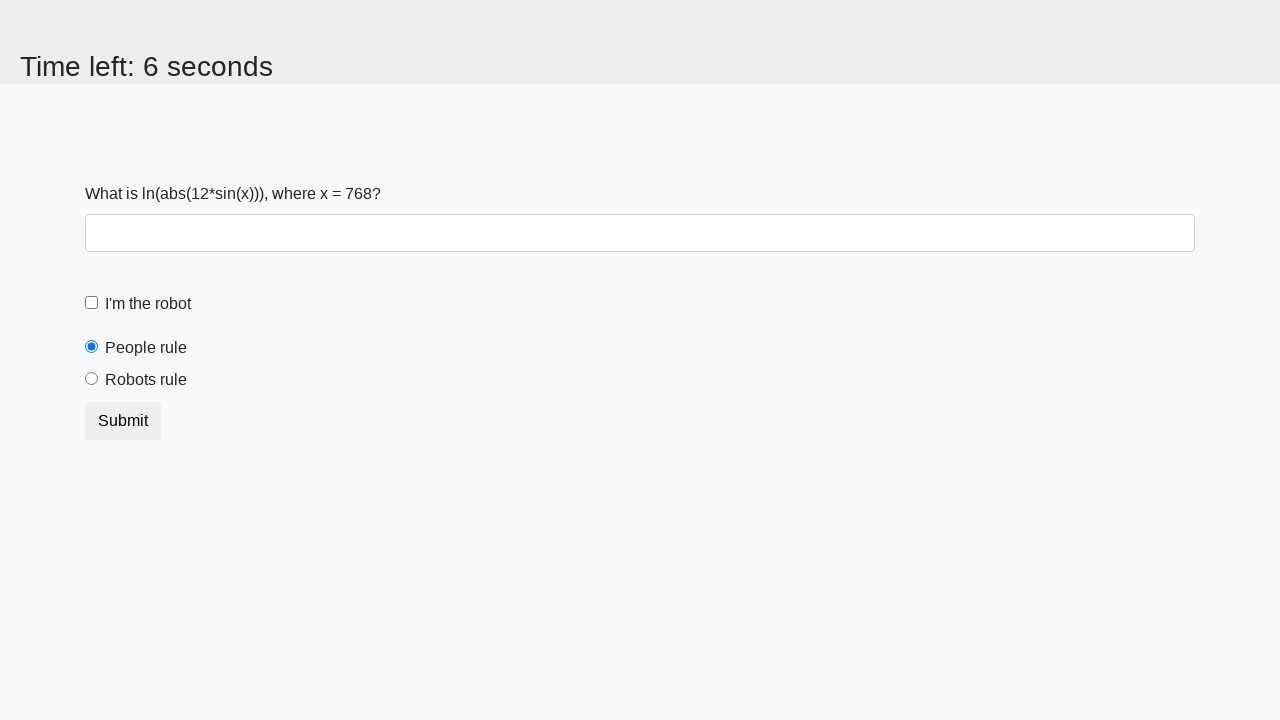

Read x value from page: 768
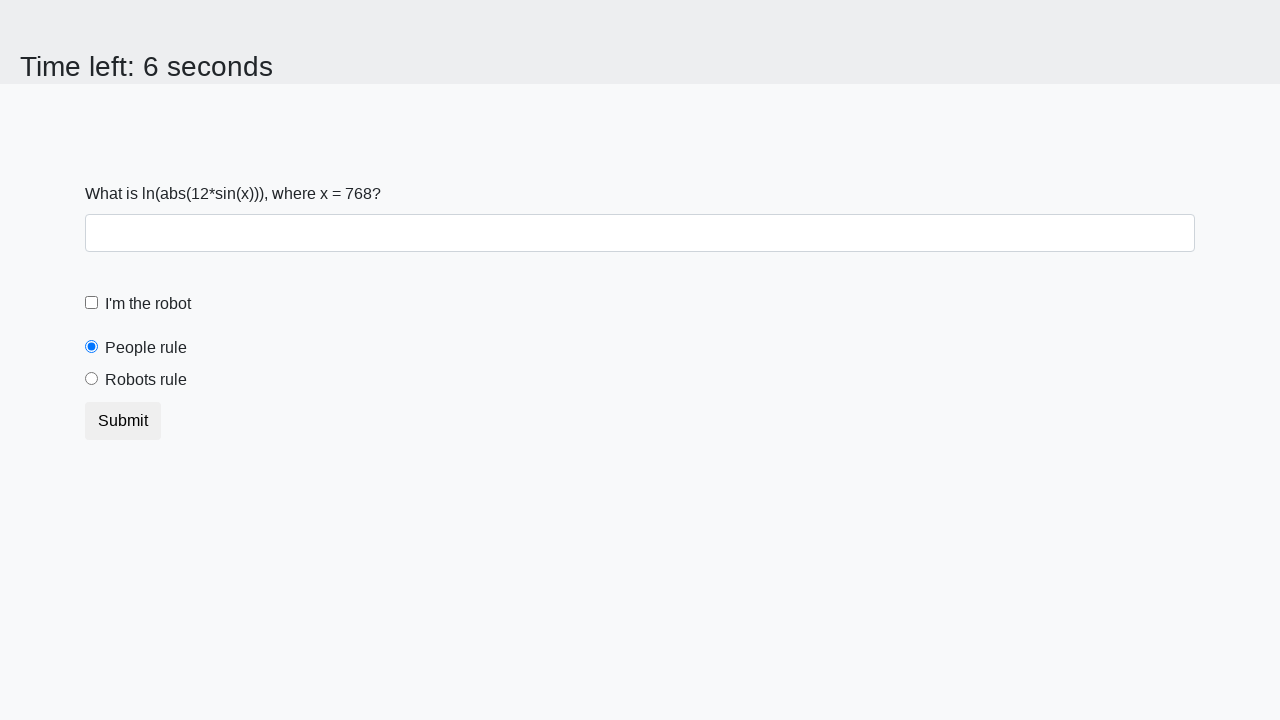

Calculated mathematical result: 2.477761011915121
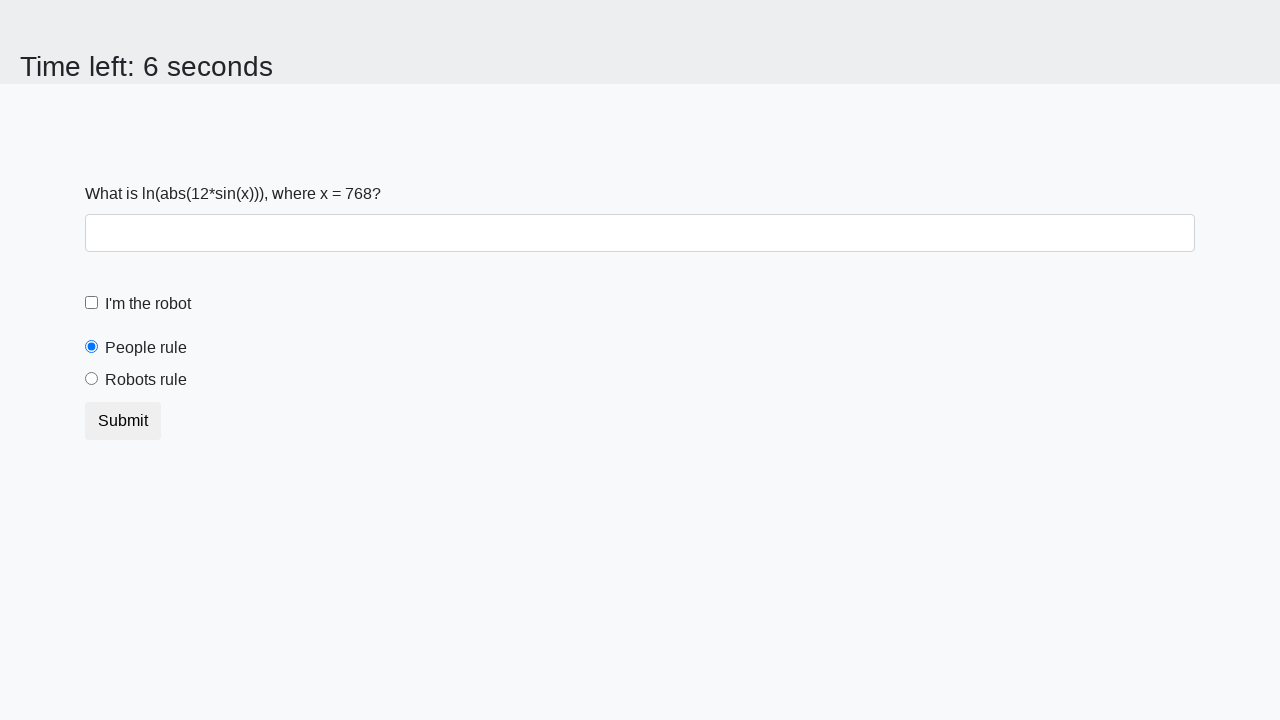

Filled answer field with calculated value: 2.477761011915121 on #answer
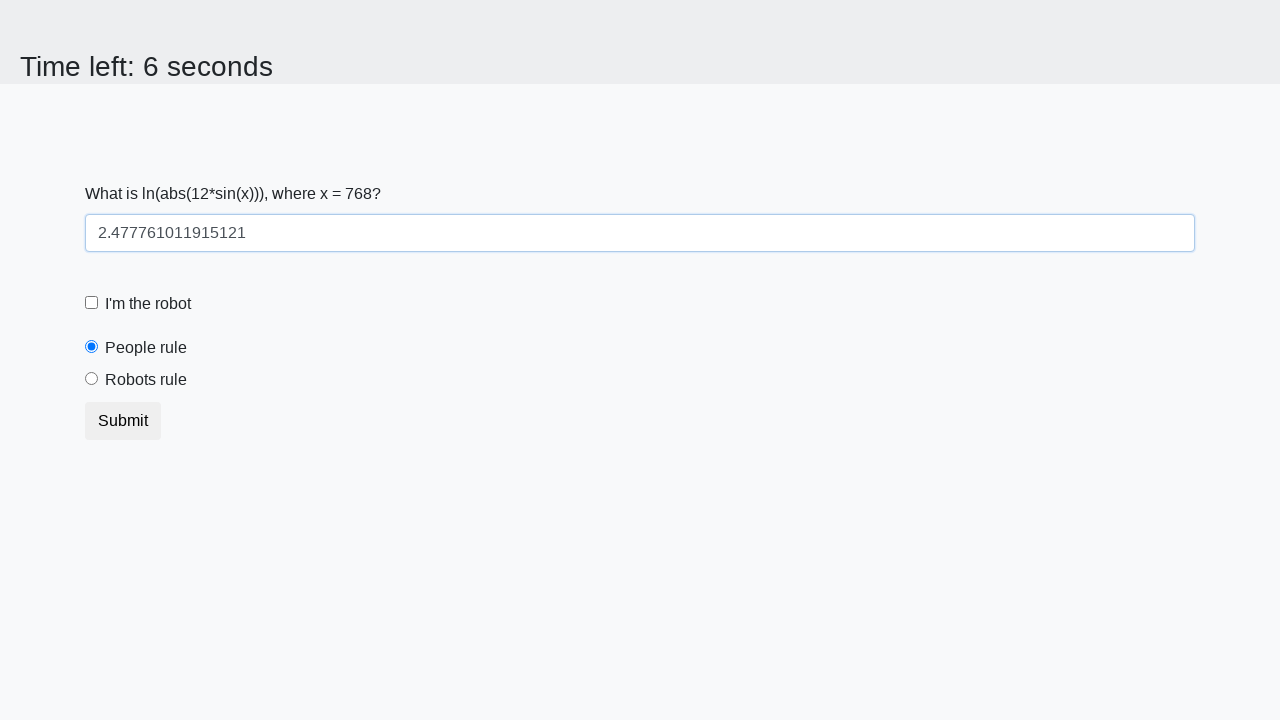

Checked the robot checkbox at (92, 303) on #robotCheckbox
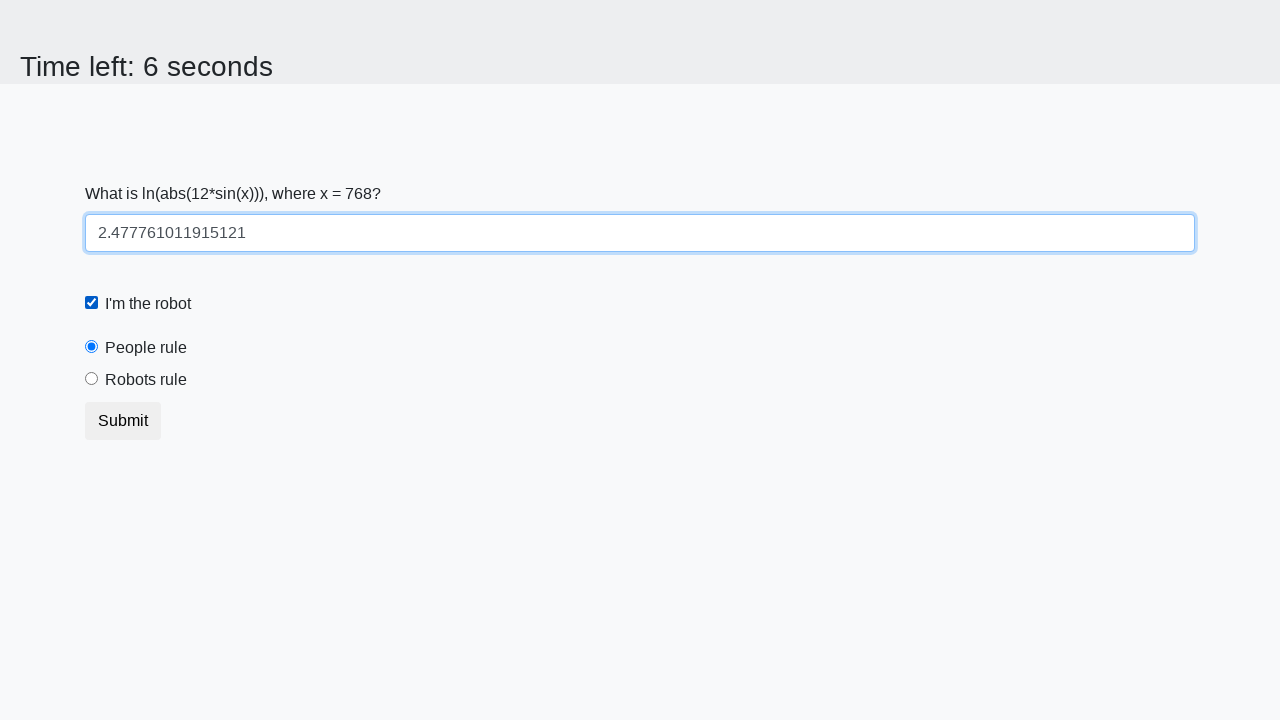

Checked the robots rule checkbox at (92, 379) on #robotsRule
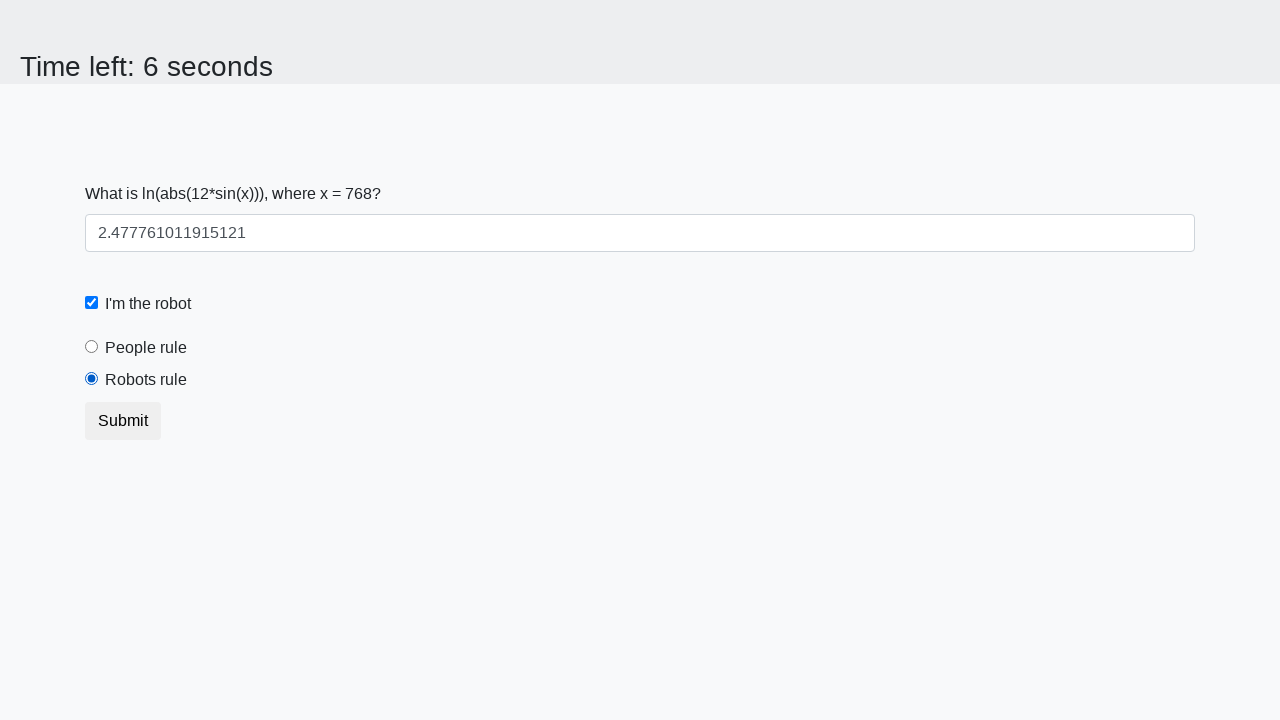

Clicked the submit button at (123, 421) on .btn
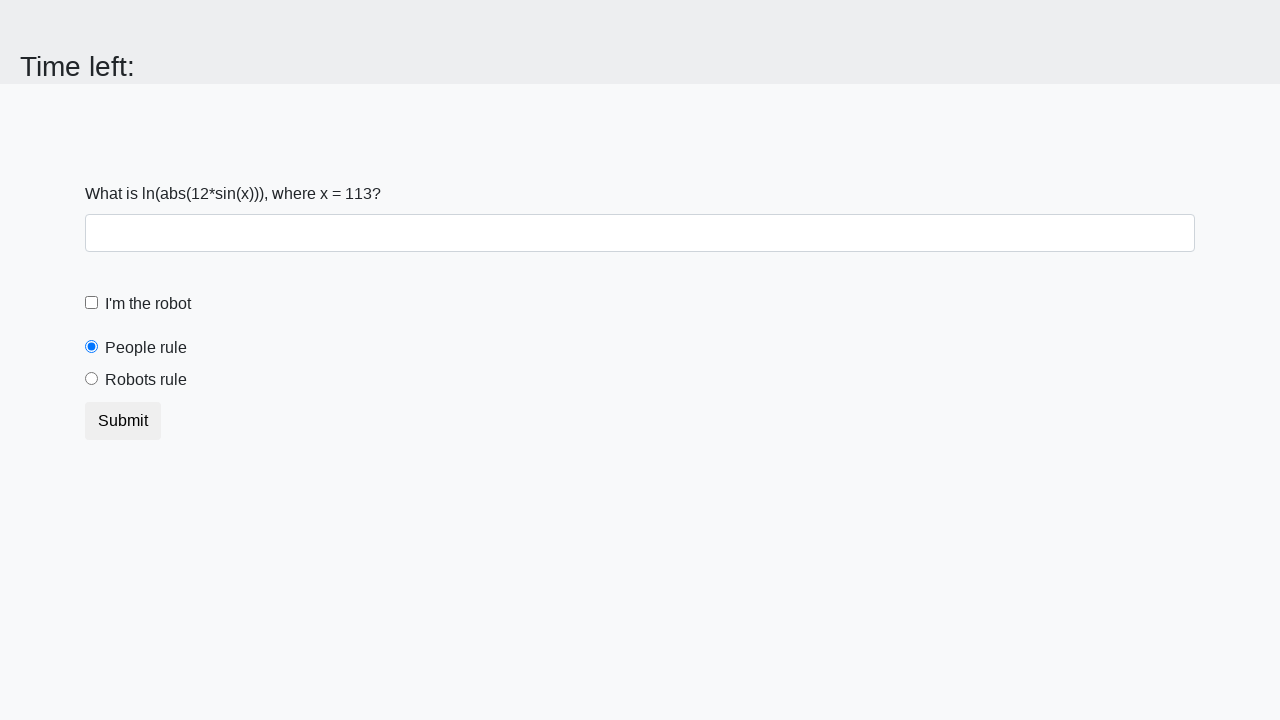

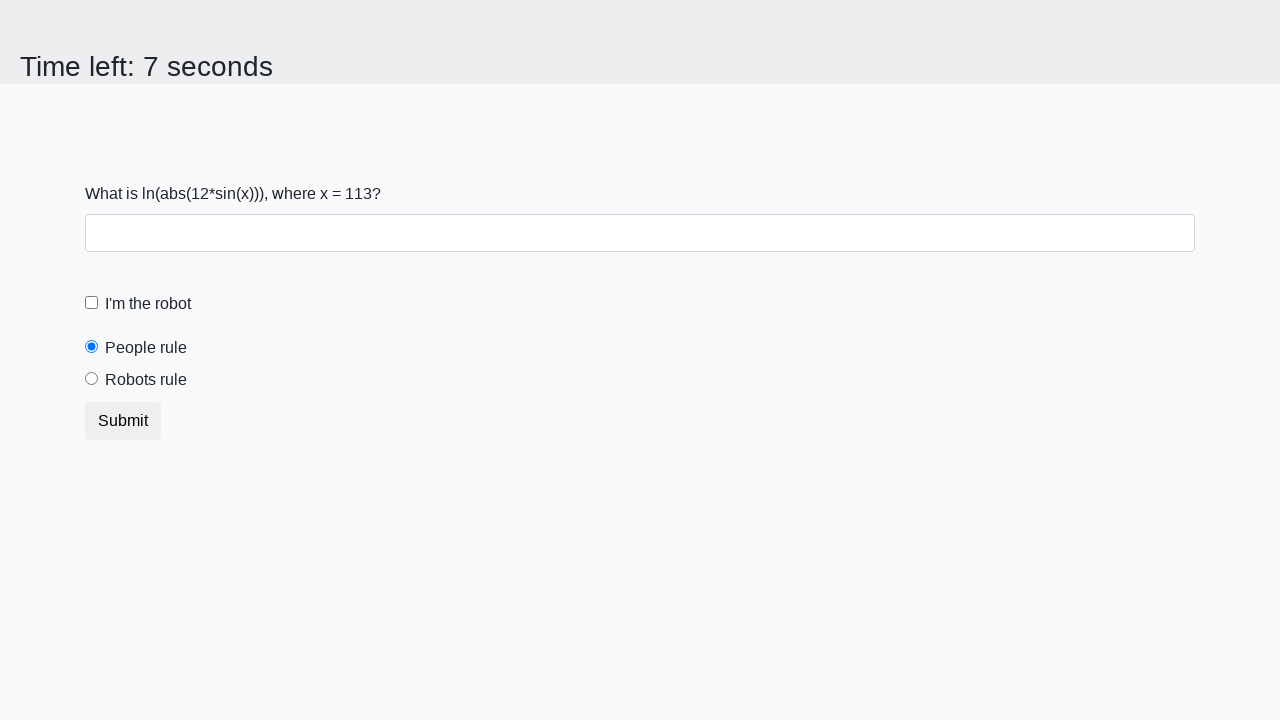